Tests form controls on an automation practice page by selecting specific checkboxes and radio buttons, and verifying show/hide functionality of a text field

Starting URL: https://rahulshettyacademy.com/AutomationPractice/

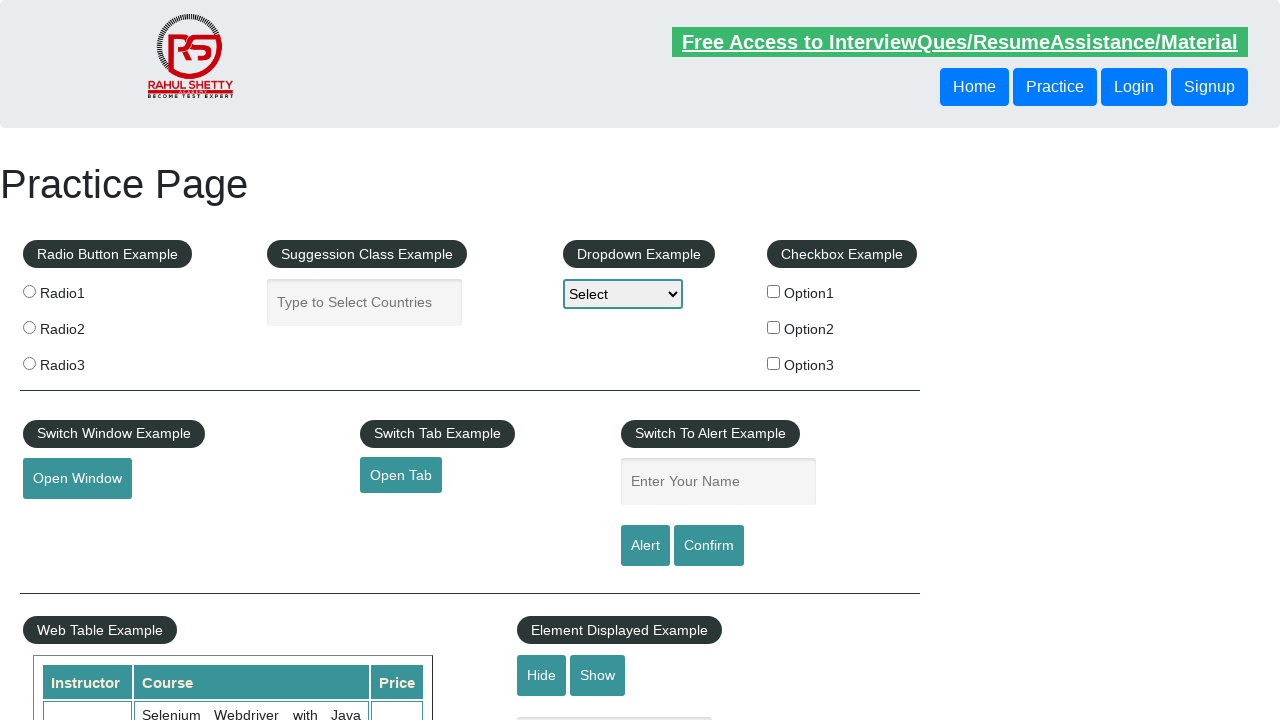

Located all checkboxes on the page
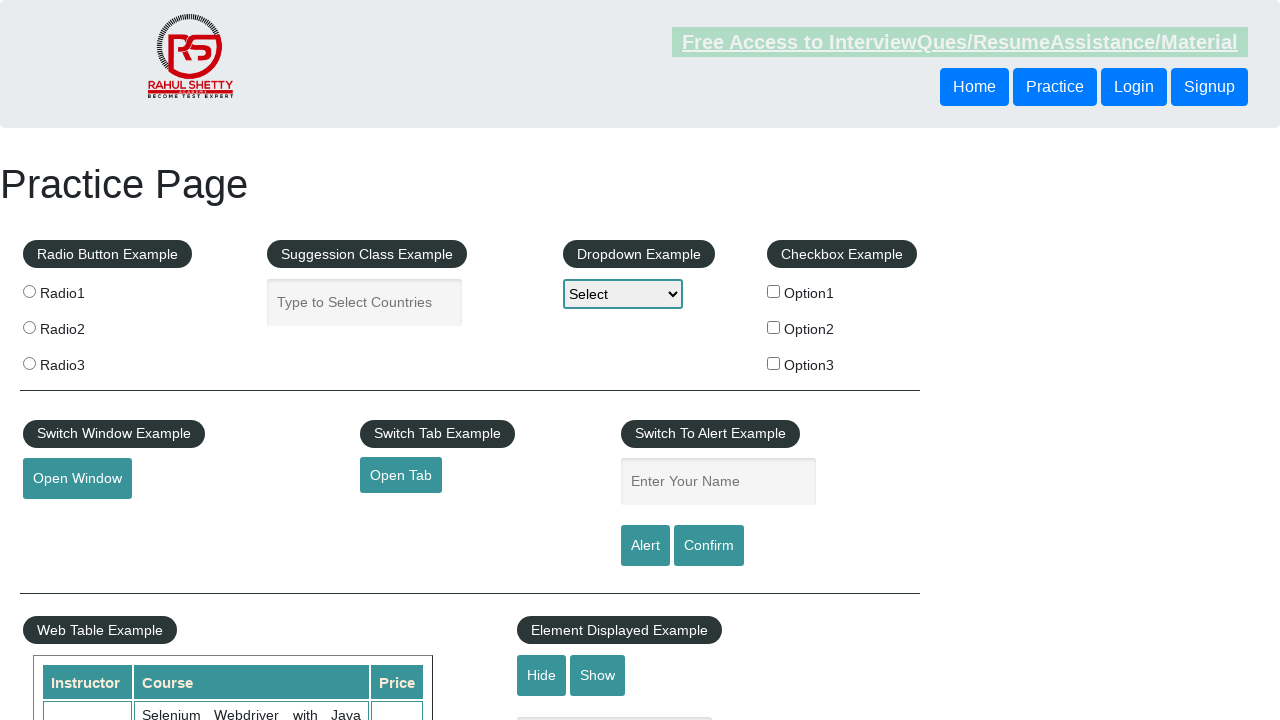

Clicked checkbox with value 'option2' at (774, 327) on xpath=//input[@type='checkbox'] >> nth=1
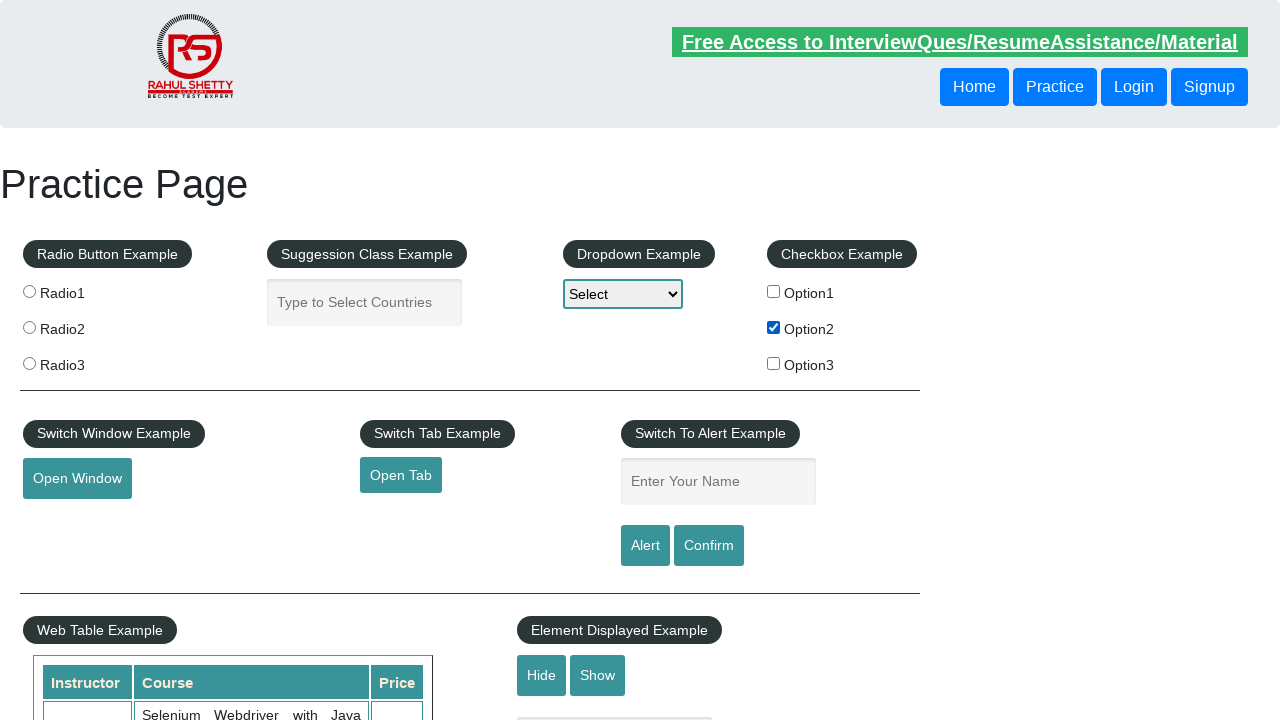

Located all radio buttons on the page
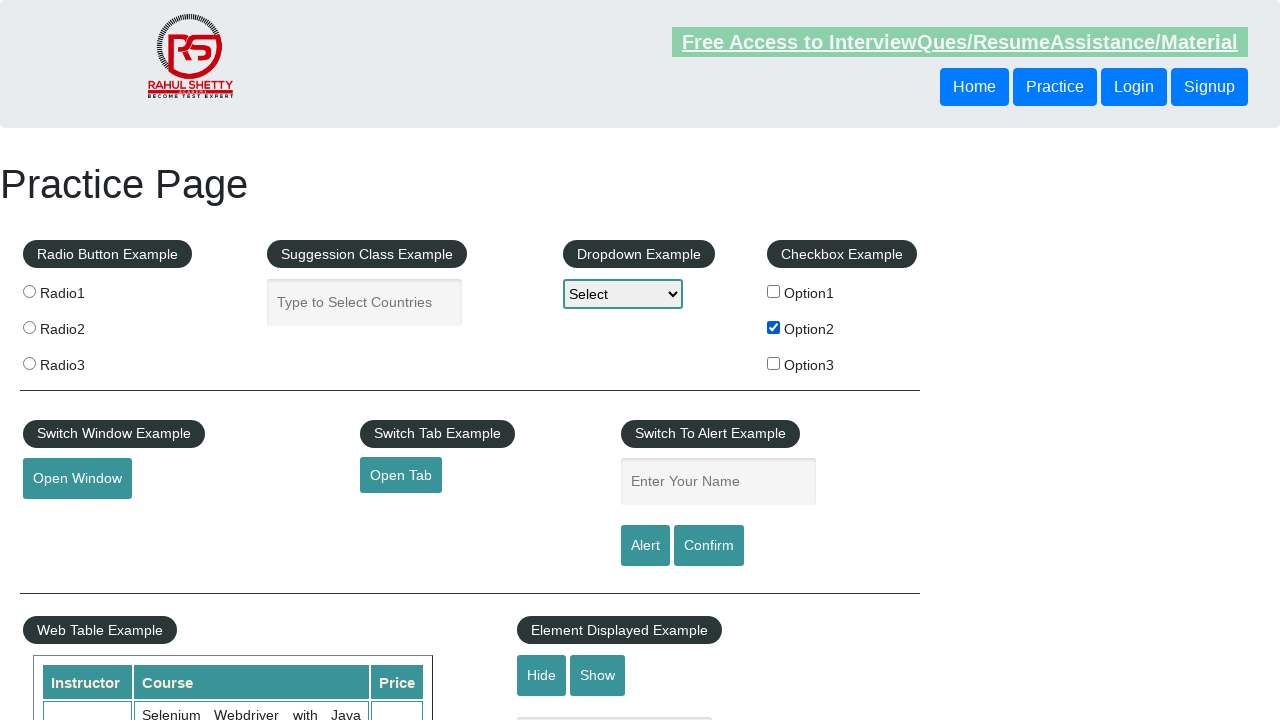

Clicked radio button with value 'radio1' at (29, 291) on input[type='radio'] >> nth=0
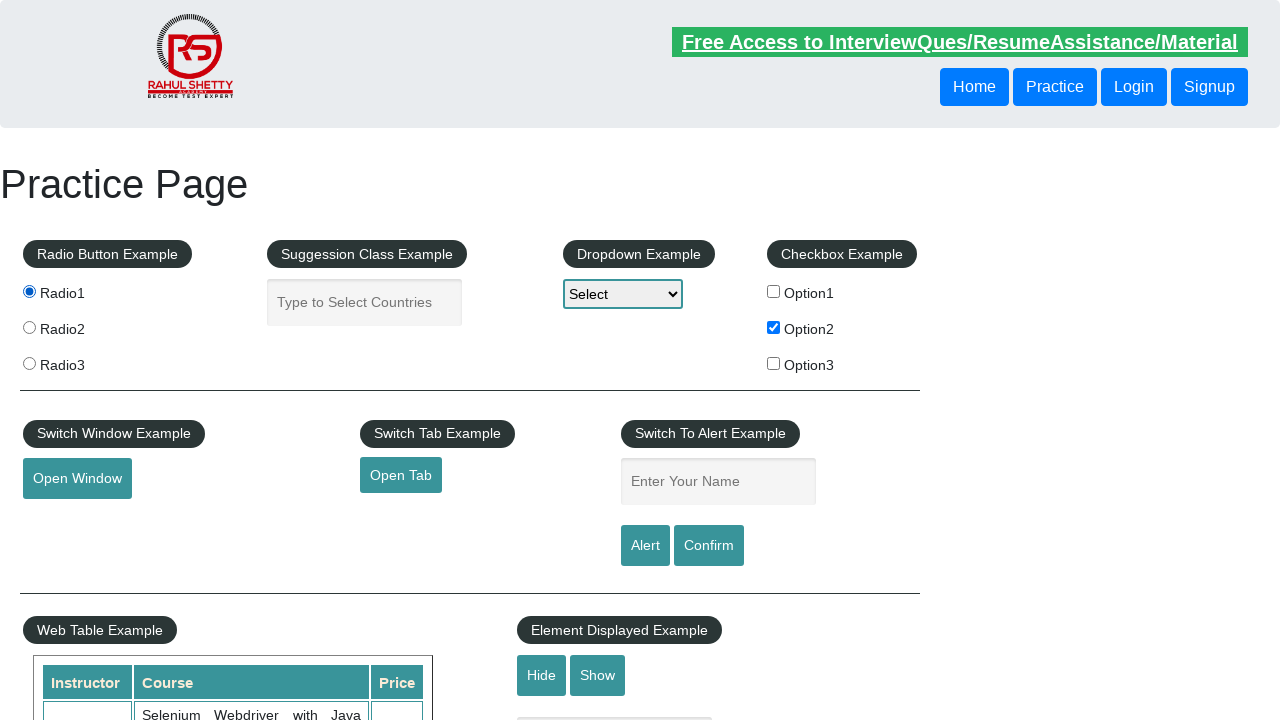

Verified text field is visible
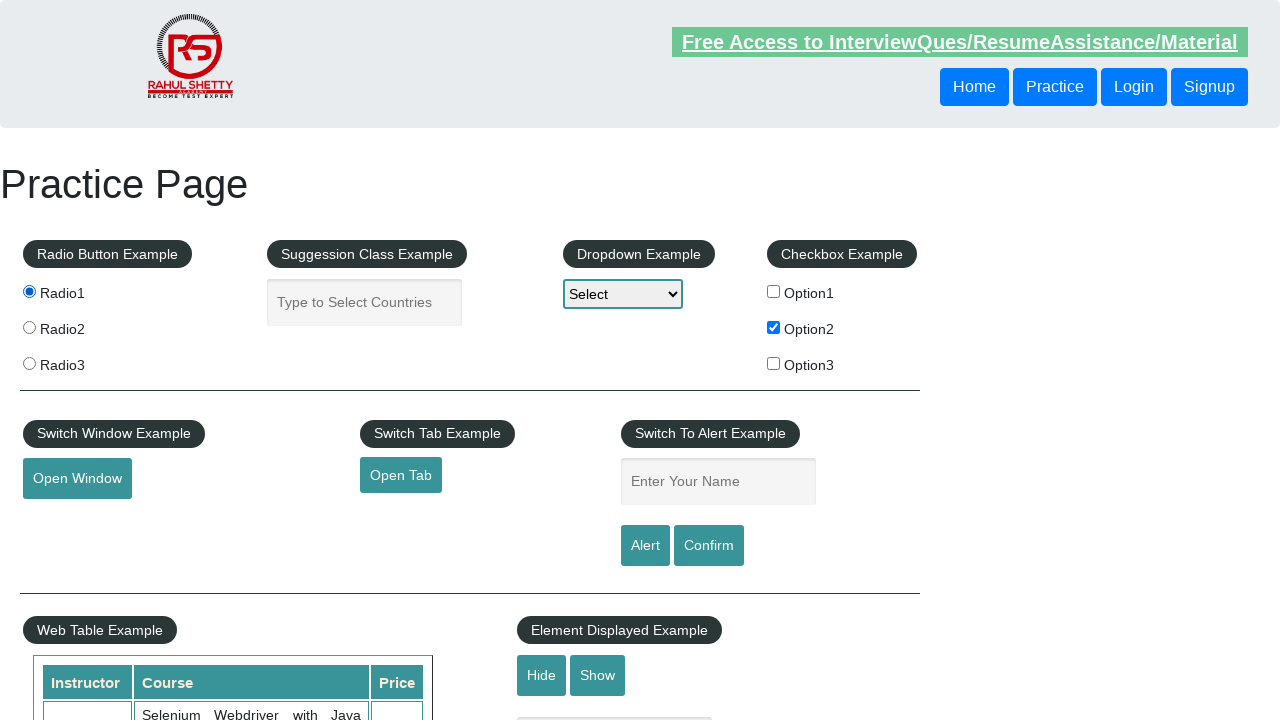

Clicked button to hide text field at (542, 675) on #hide-textbox
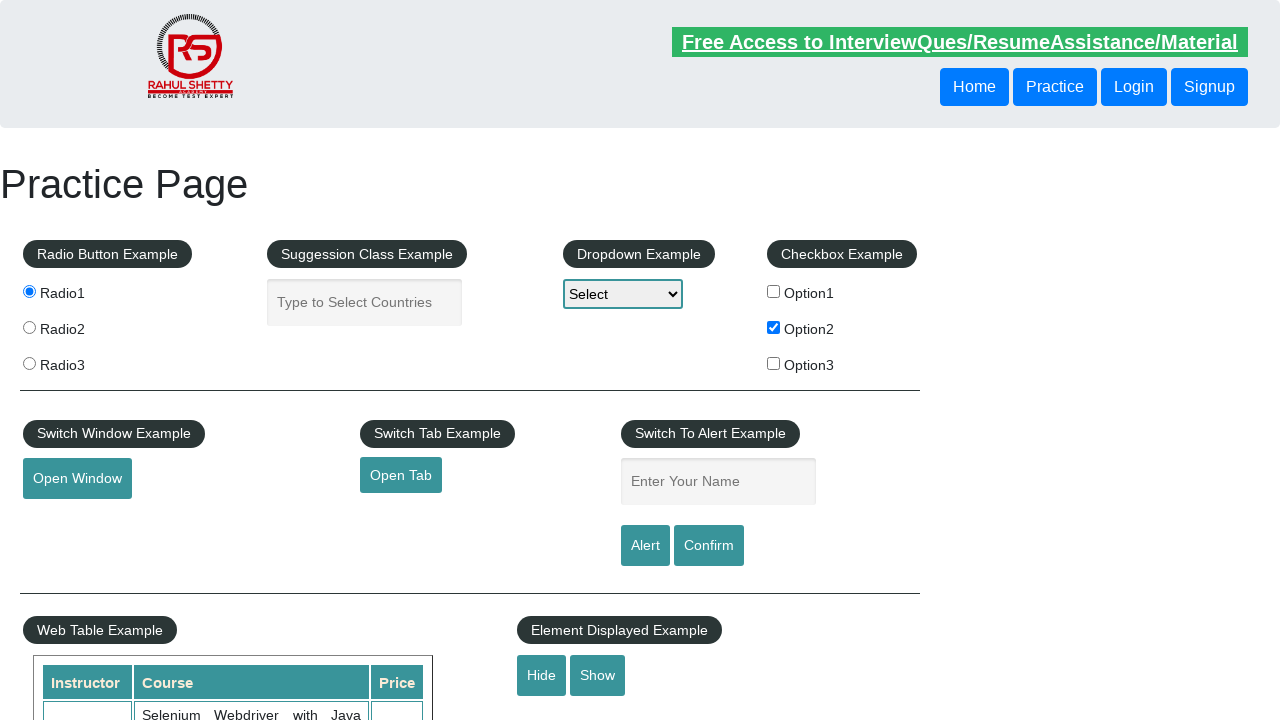

Verified text field is now hidden
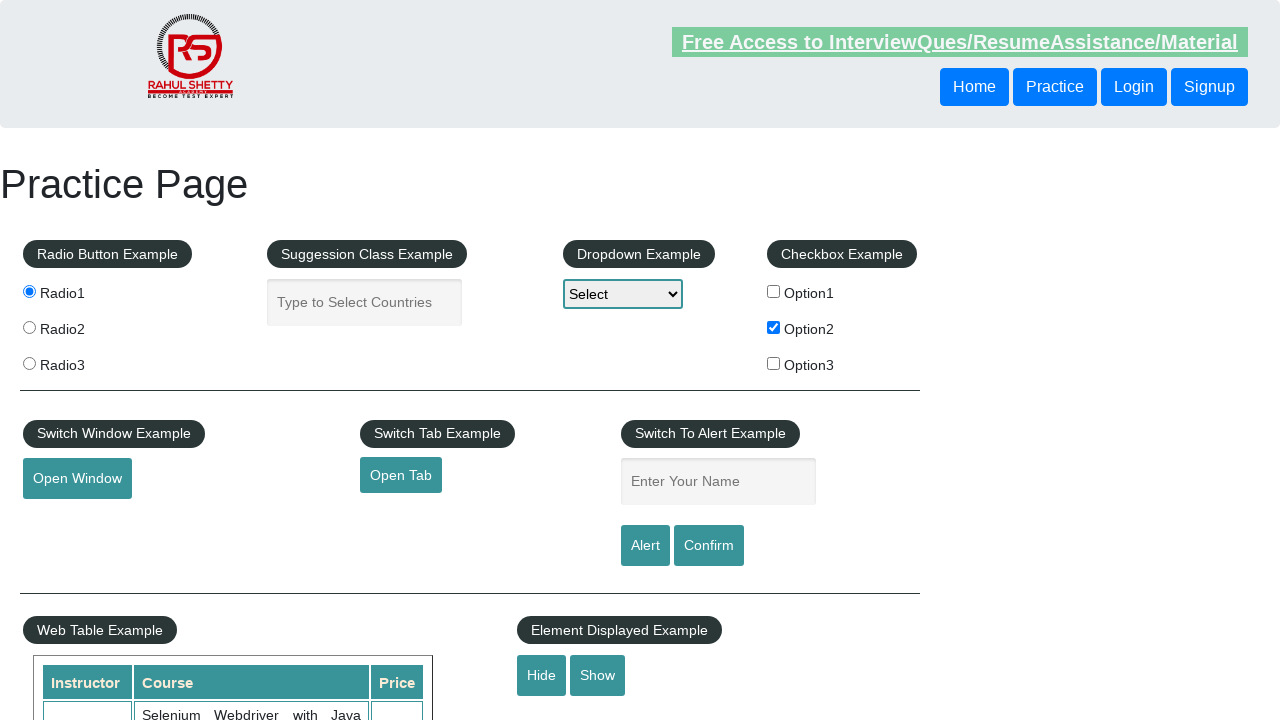

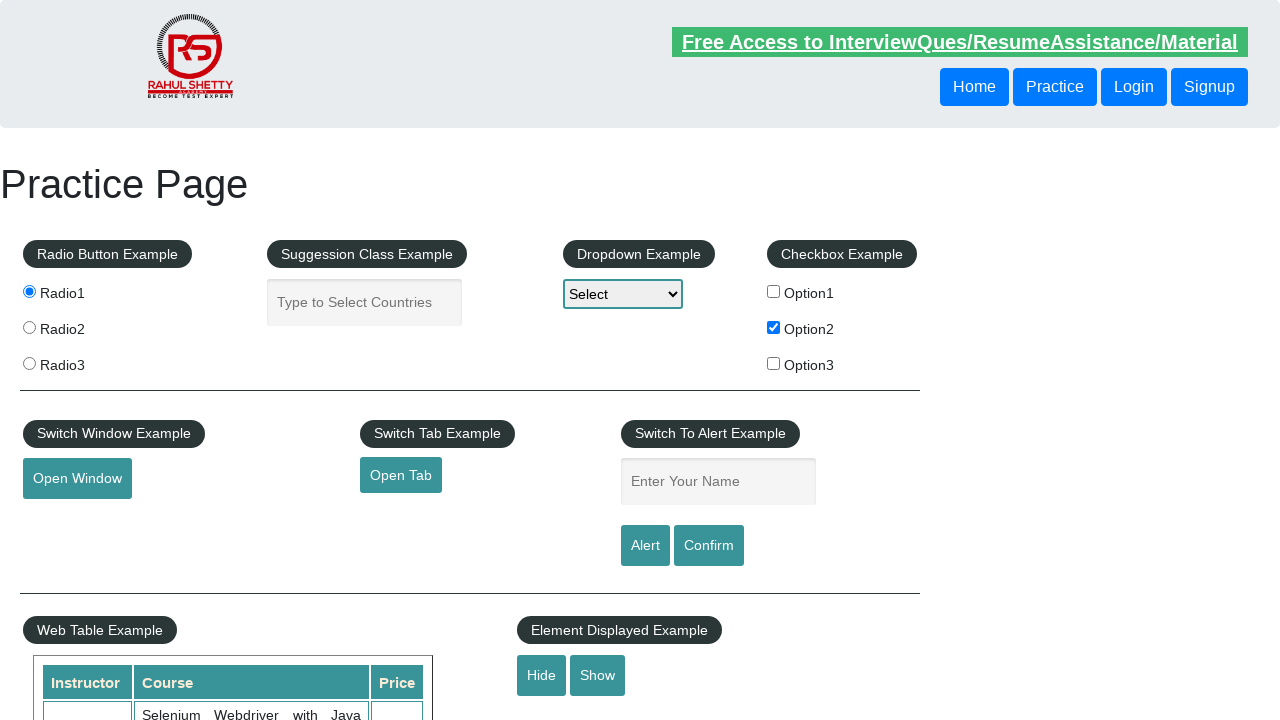